Tests opening a new tab by clicking the new tab button and switching between windows

Starting URL: https://formy-project.herokuapp.com/switch-window

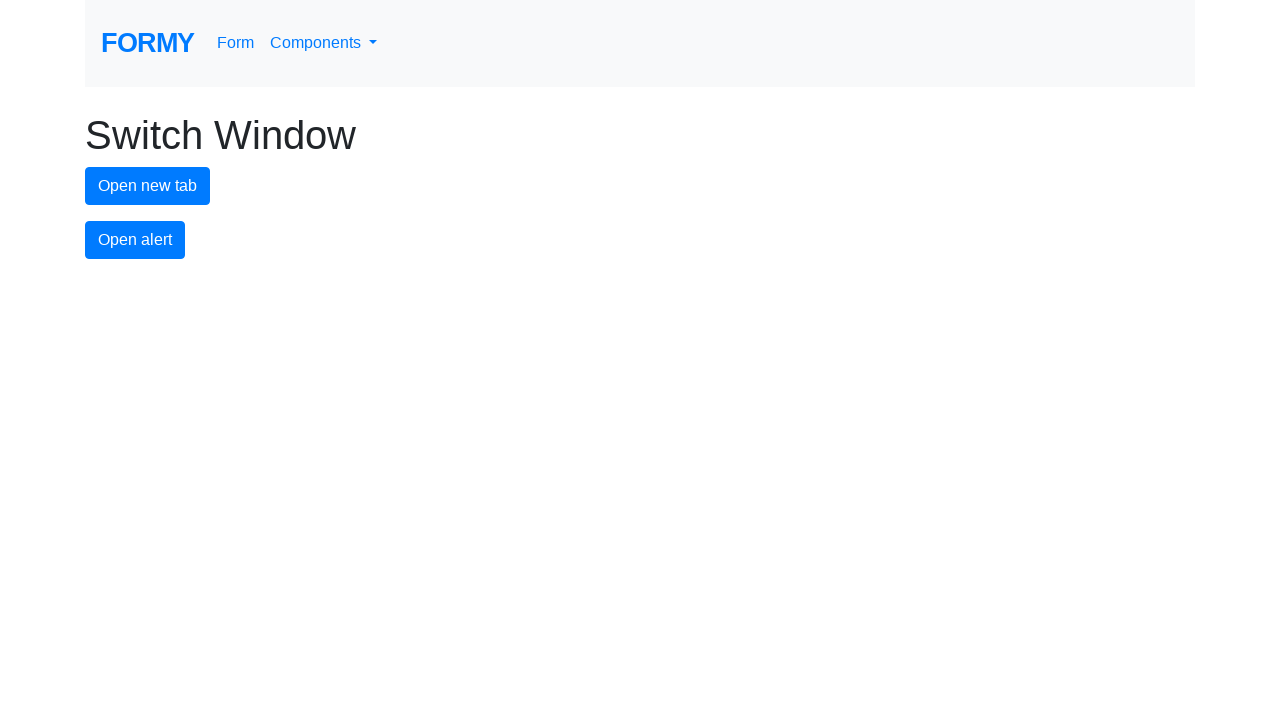

Clicked the new tab button at (148, 186) on #new-tab-button
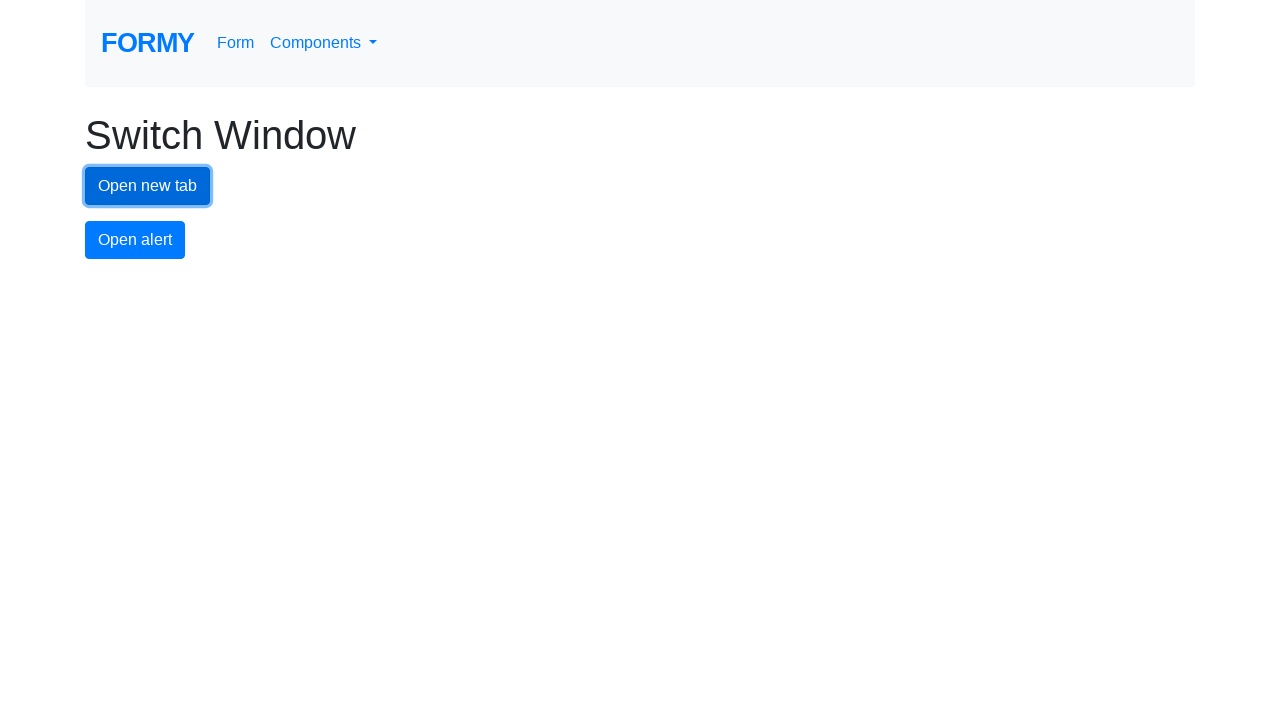

Clicked new tab button and new window opened at (148, 186) on #new-tab-button
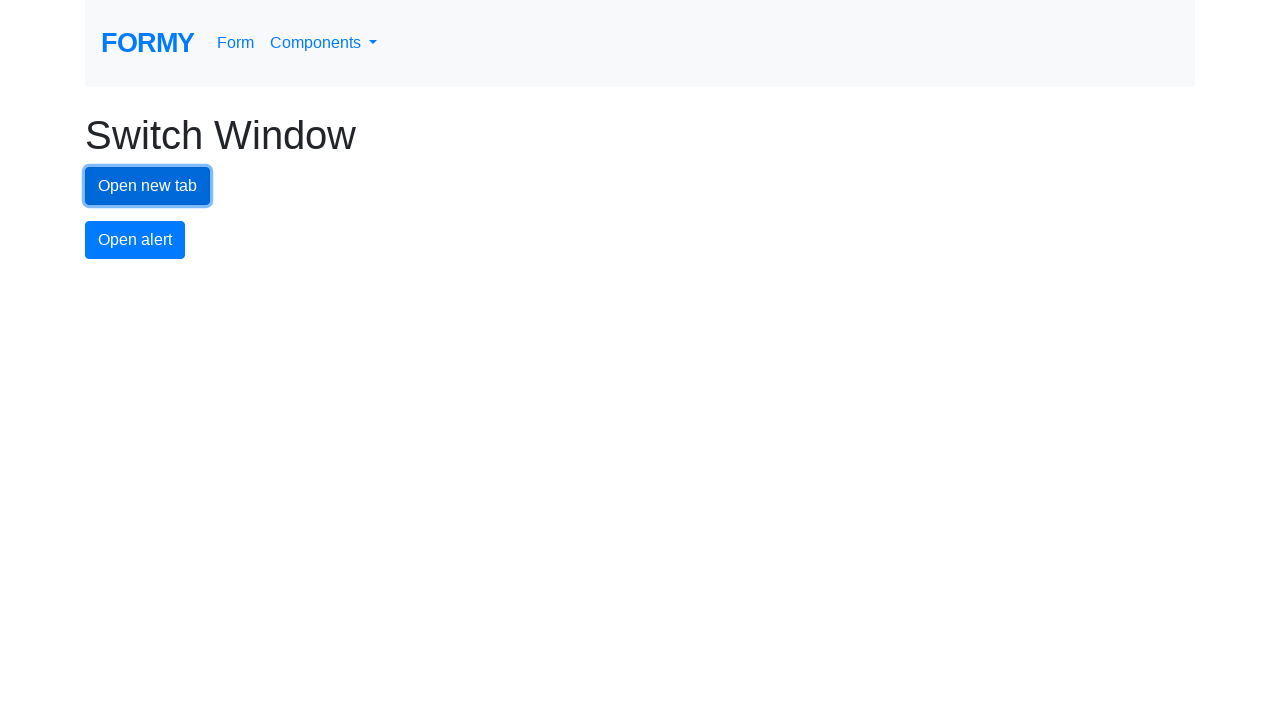

Captured new page/window object
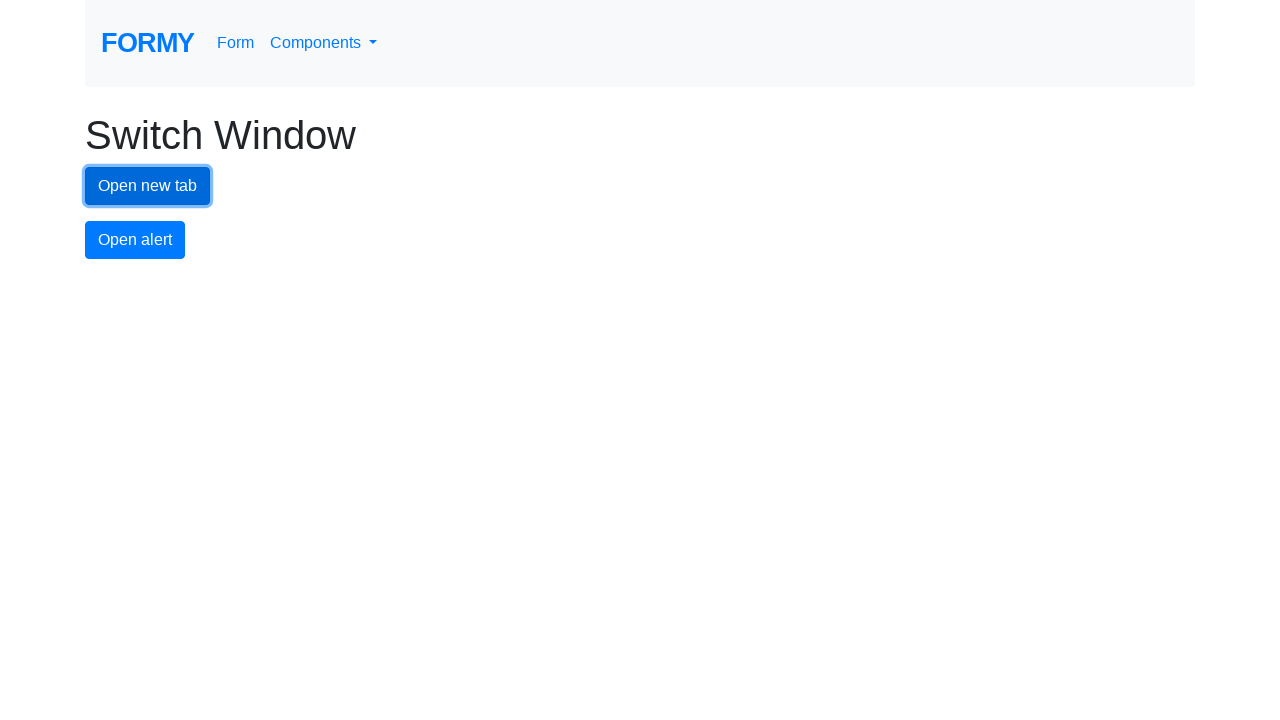

New page finished loading
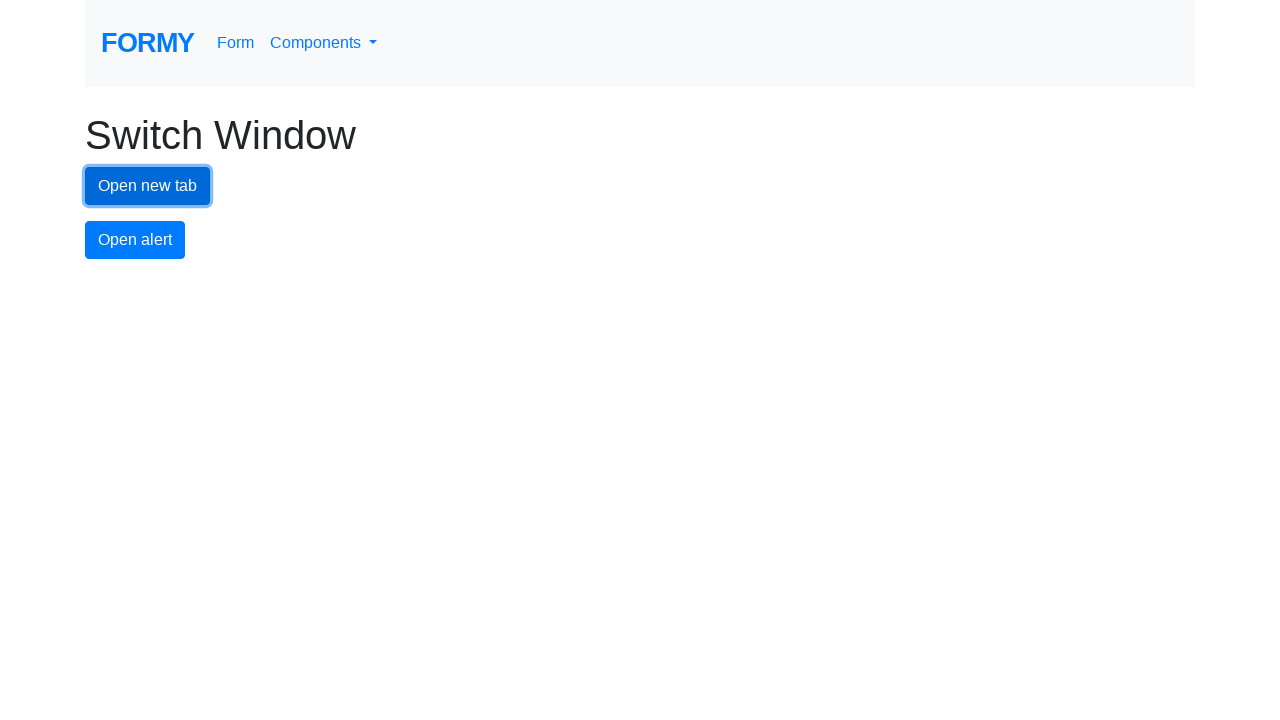

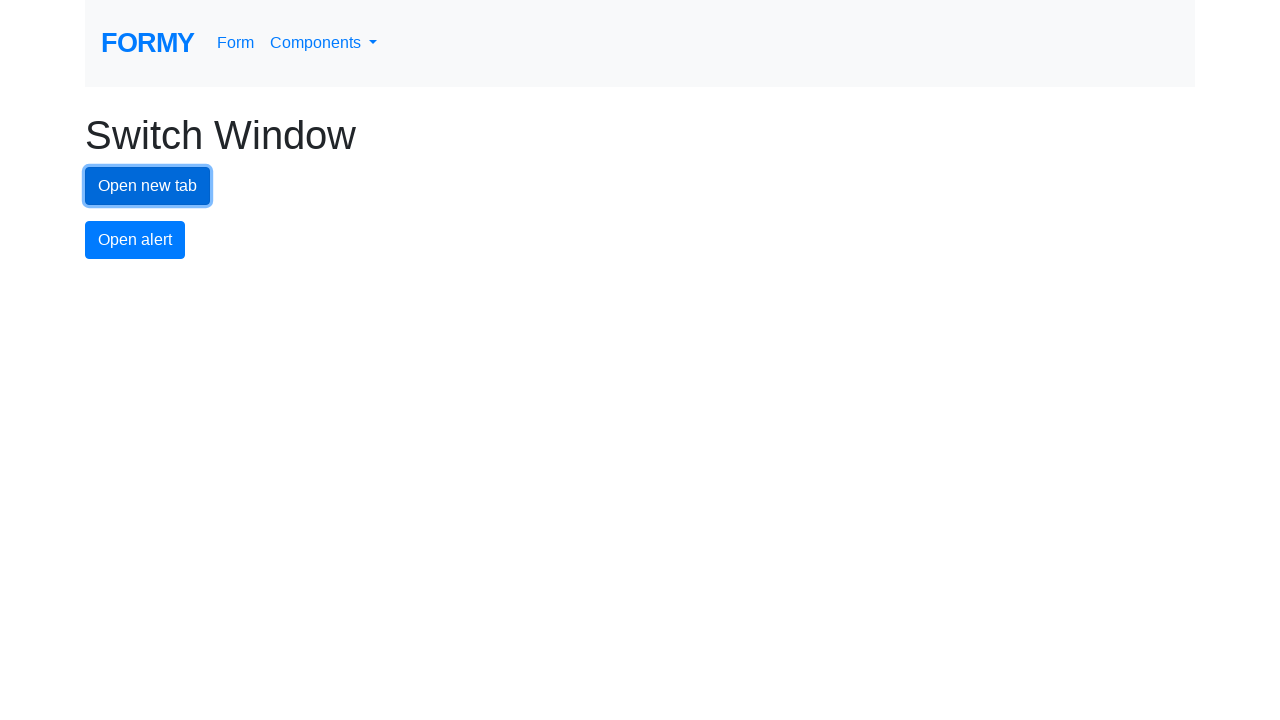